Tests the contact us page by selecting a product category and product from dropdowns, filling in a subject message and email, then clearing the subject field (simulating a failed/incomplete submission scenario)

Starting URL: https://www.advantageonlineshopping.com/

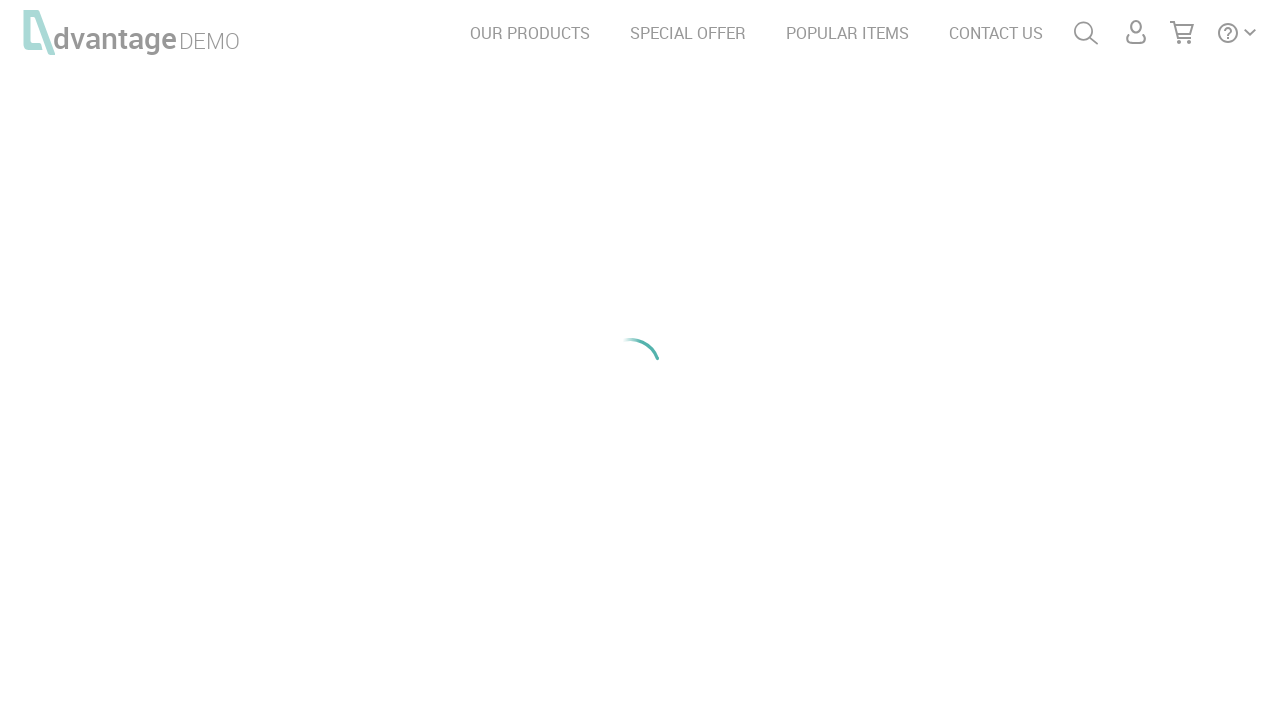

Clicked on CONTACT US link at (996, 33) on text=CONTACT US
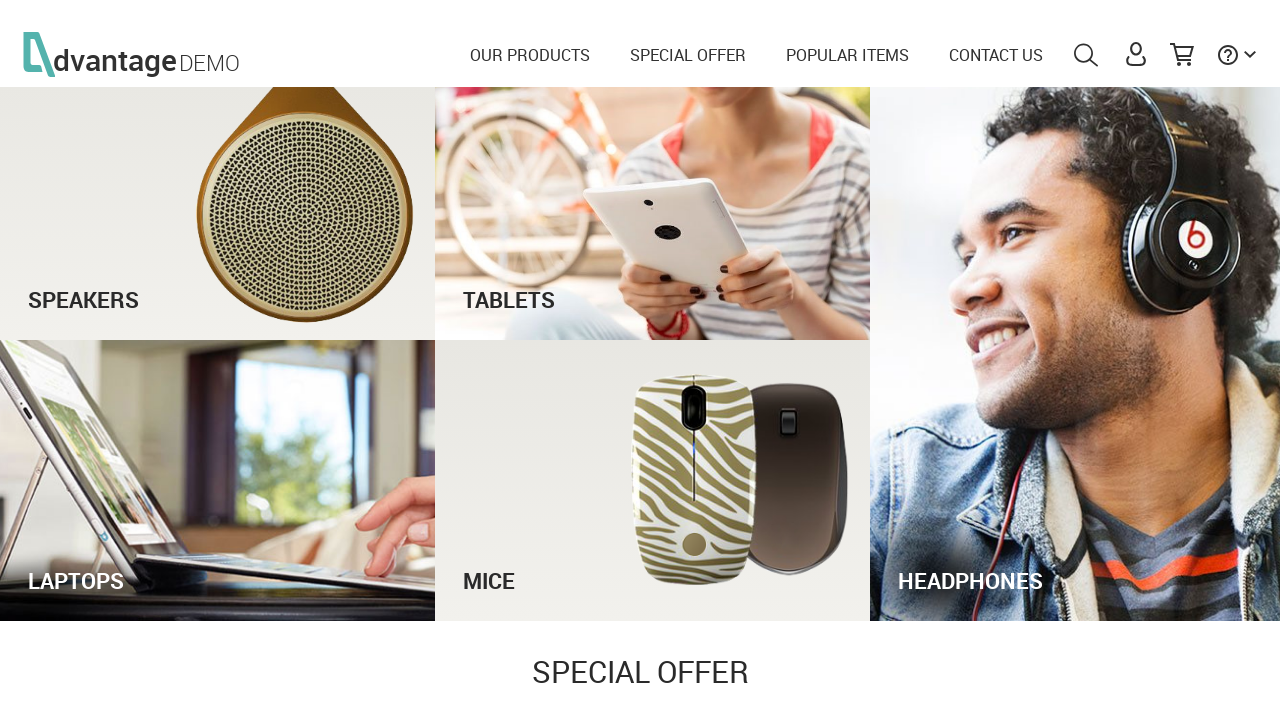

Selected 'Tablets' from product category dropdown on select[name='categoryListboxContactUs']
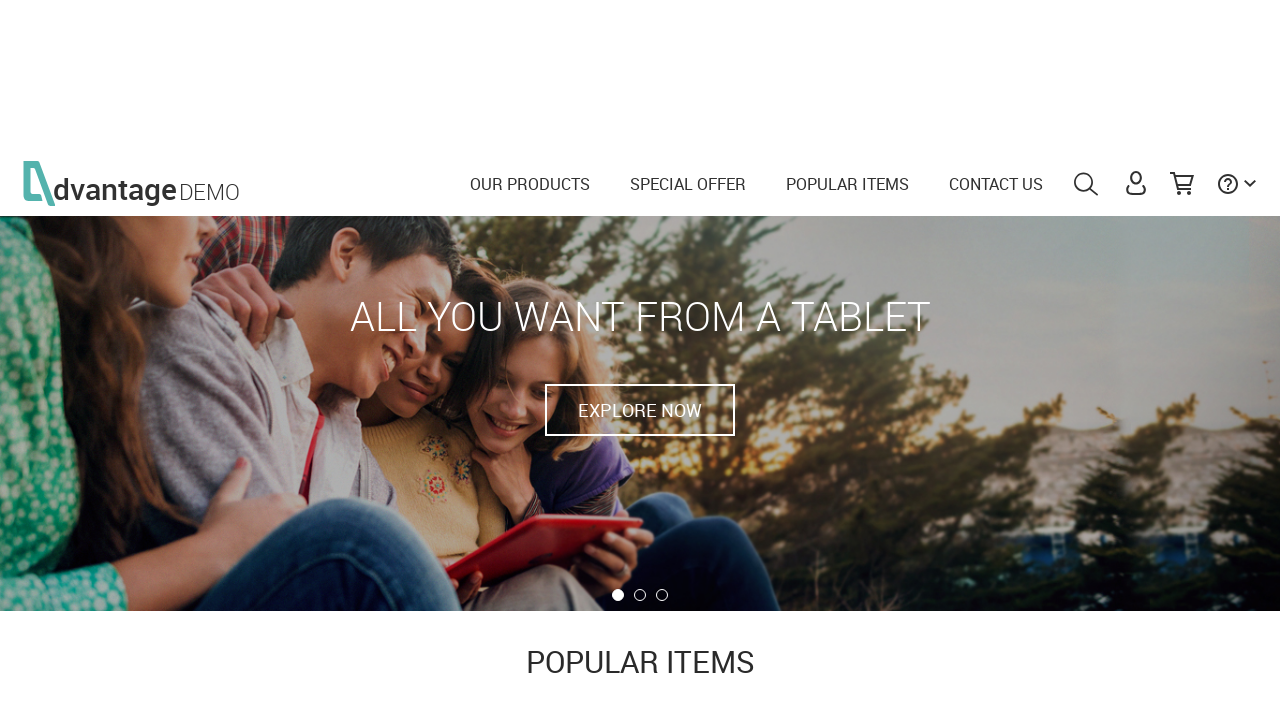

Selected 'HP Elite x2 1011 G1 Tablet' from product dropdown on select[name='productListboxContactUs']
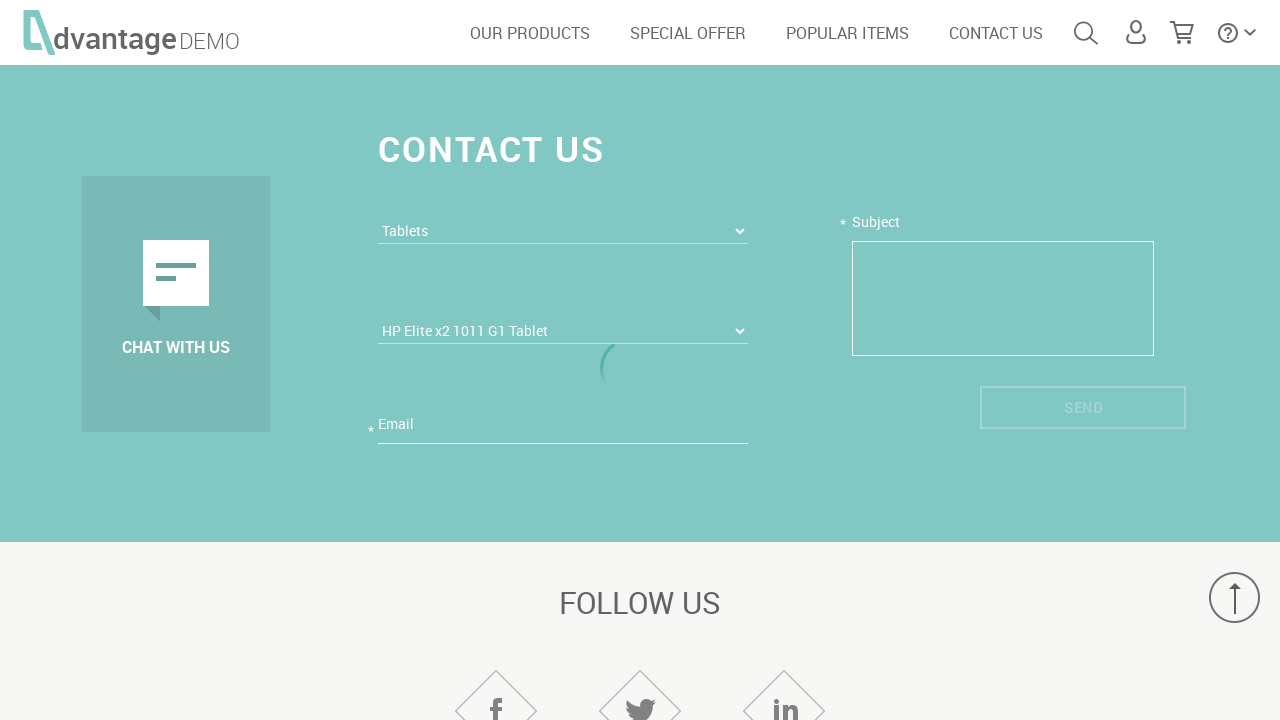

Filled subject field with message 'hi there, do you have this?' on textarea[name='subjectTextareaContactUs']
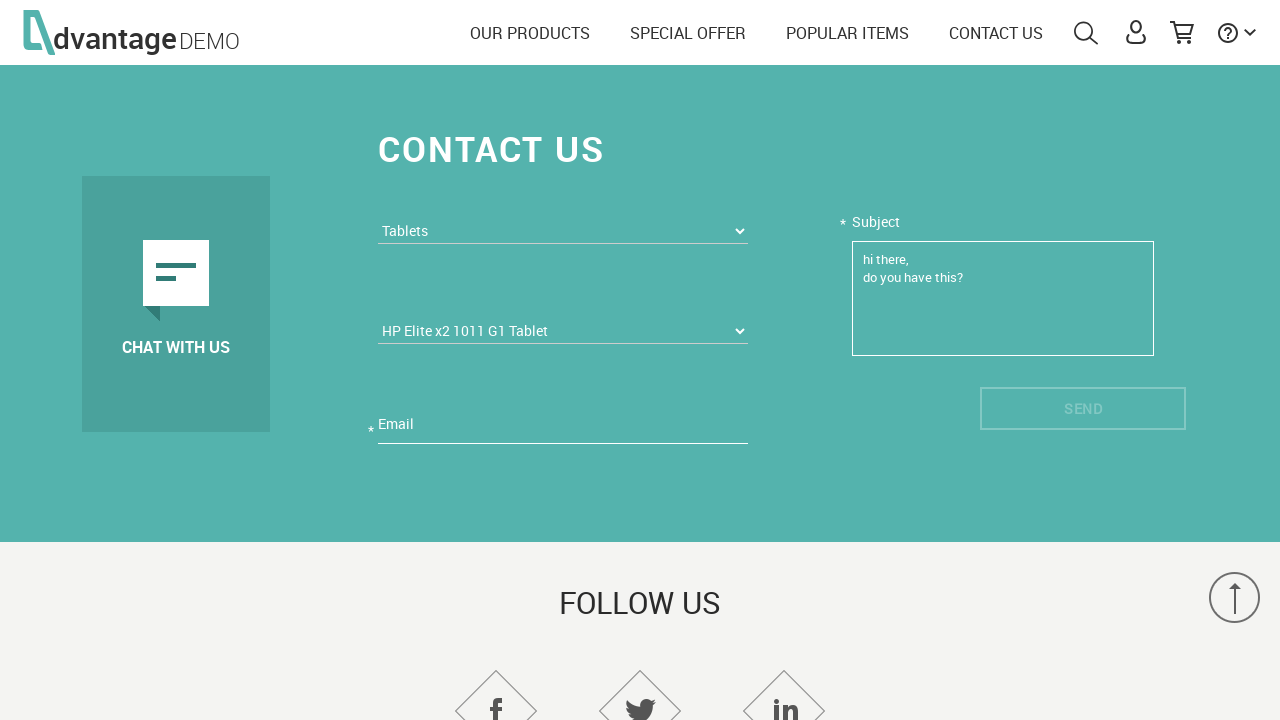

Filled email field with 'testcontact@example.com' on input[name='emailContactUs']
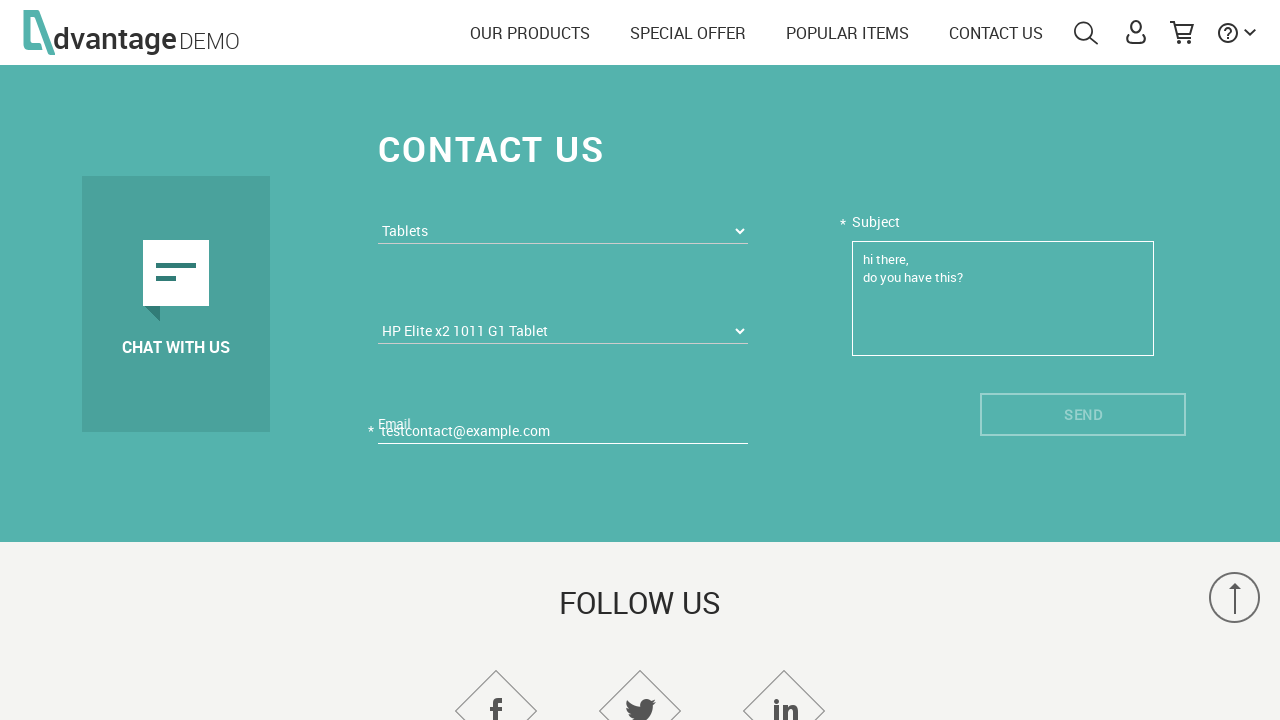

Cleared subject field to simulate incomplete form submission on textarea[name='subjectTextareaContactUs']
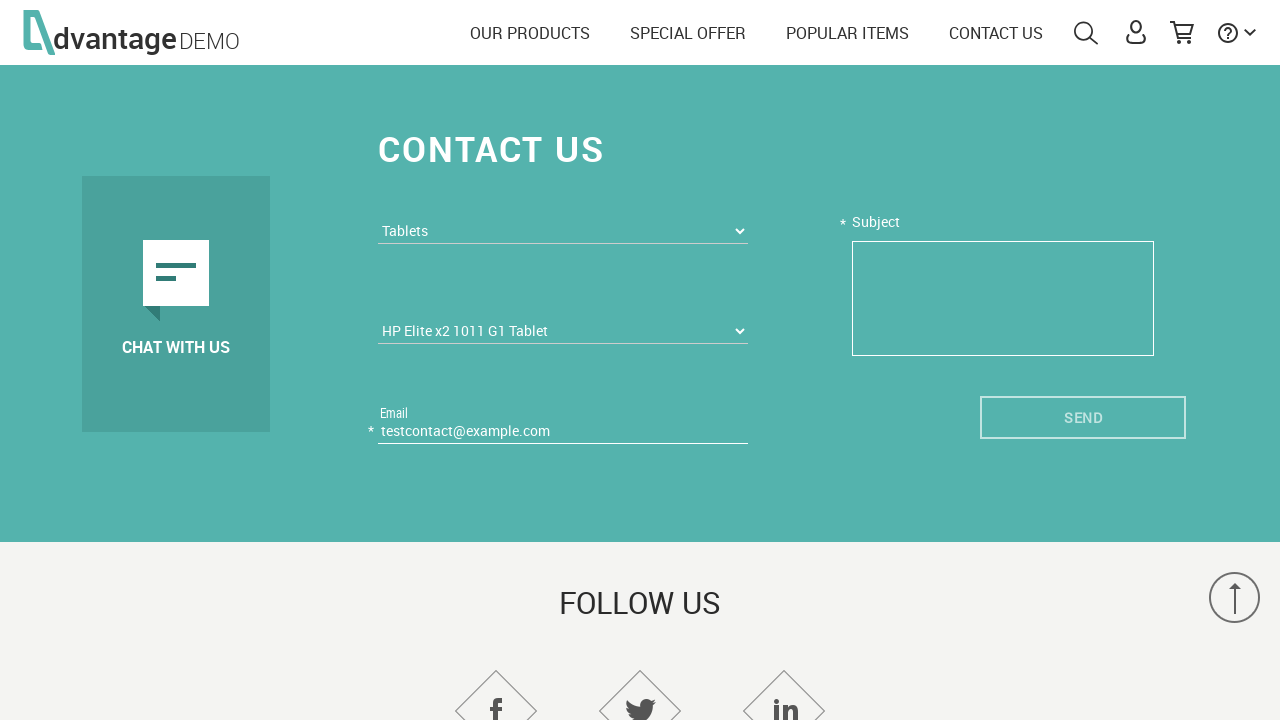

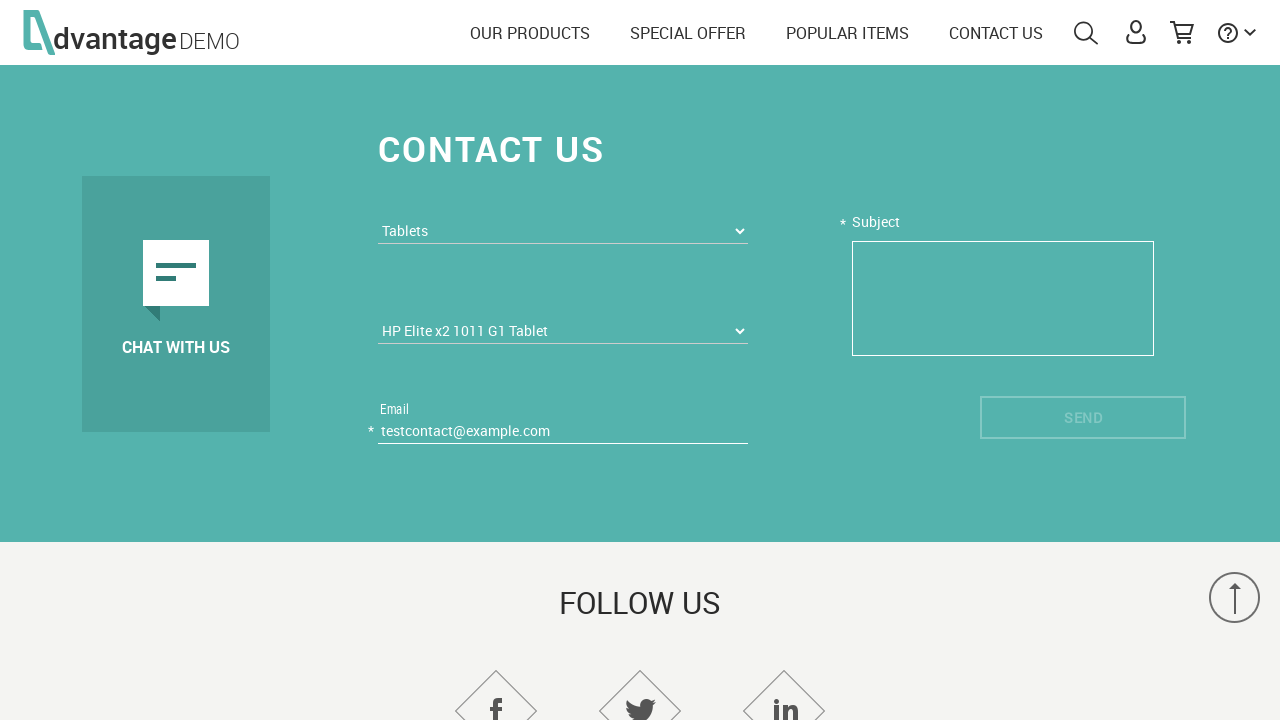